Tests filling a text field with a developer name and clicking the populate button on the TestCafe example page

Starting URL: https://devexpress.github.io/testcafe/example/

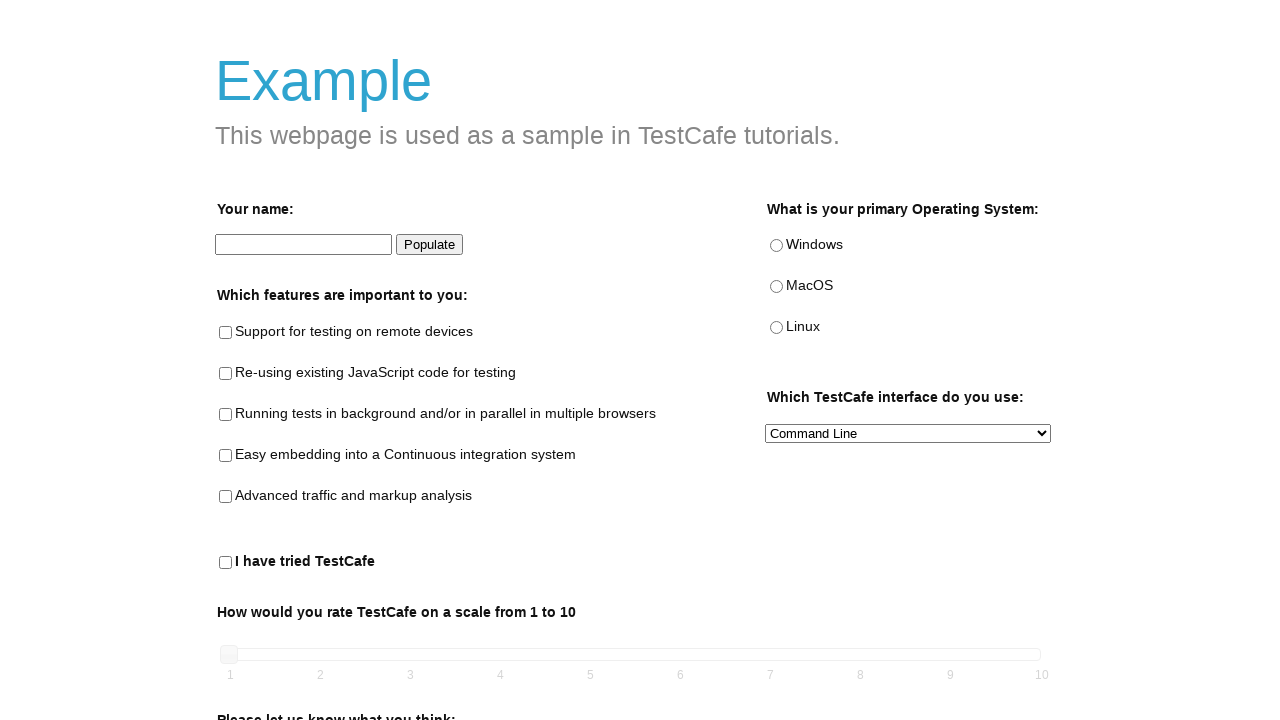

Filled developer name text field with 'TEXTO ' on #developer-name
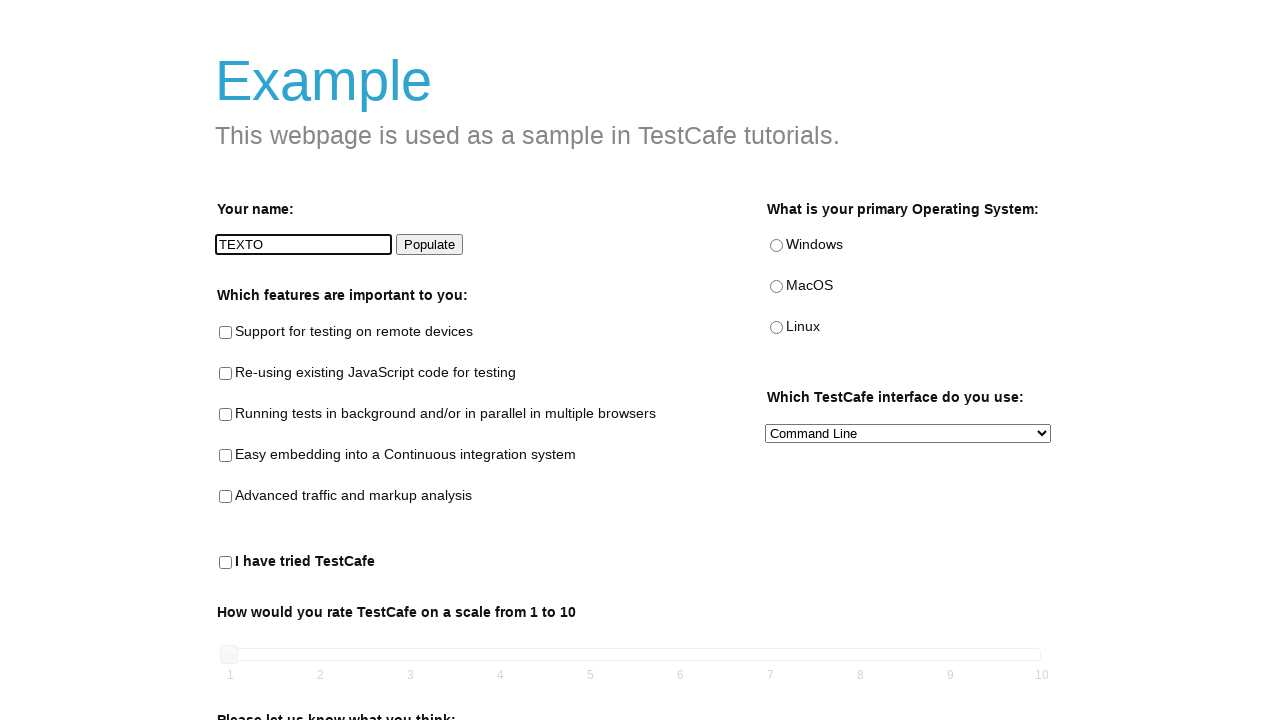

Clicked populate button at (430, 245) on #populate
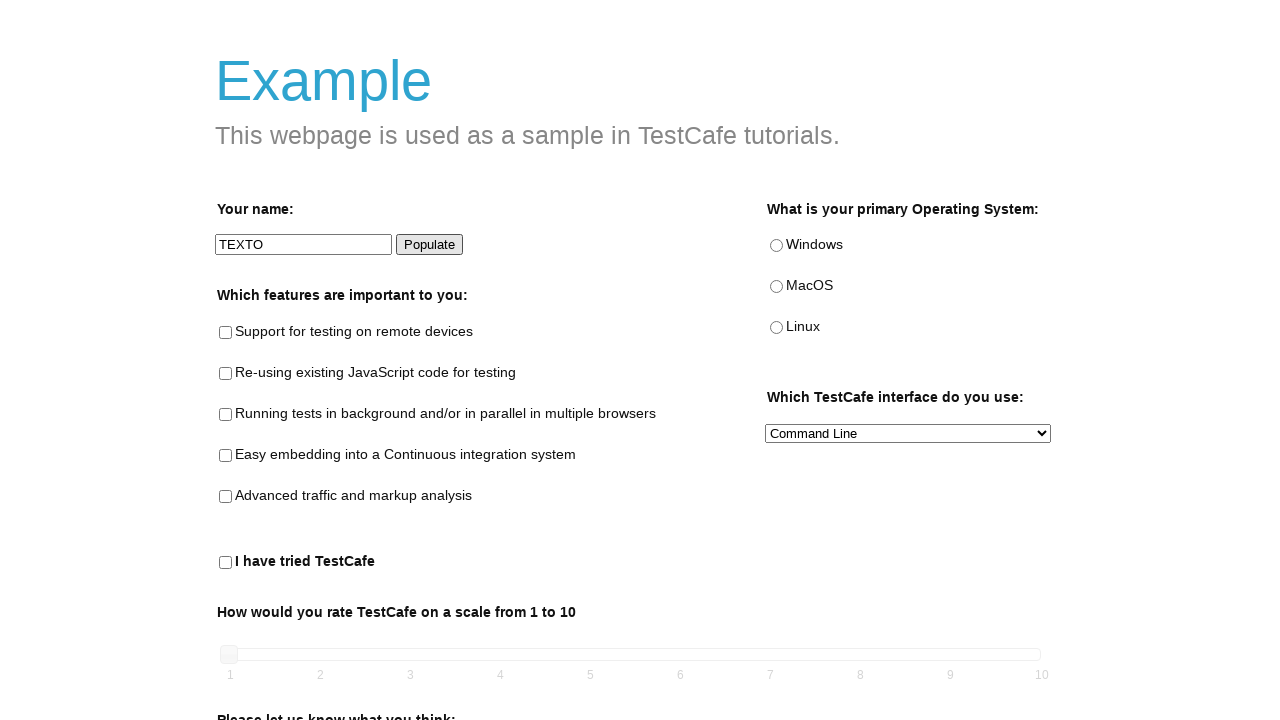

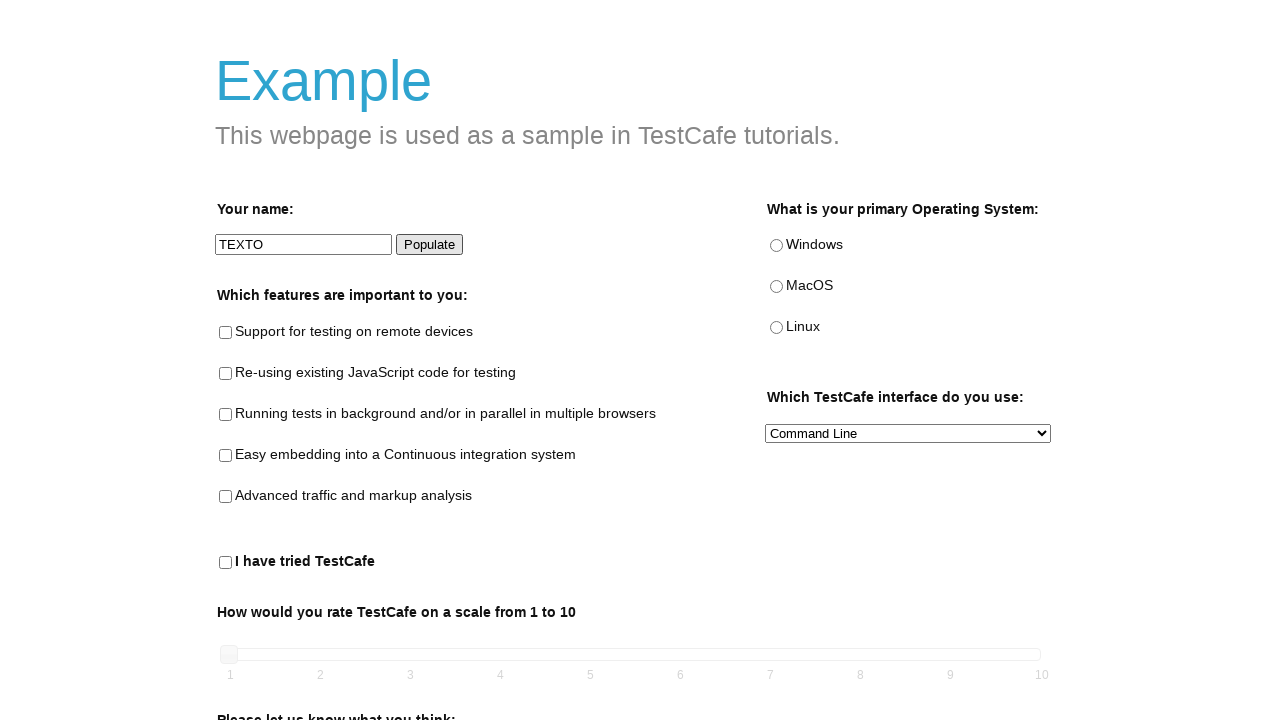